Tests a text box form by filling in user name, email, current address, and permanent address fields, then submitting the form and verifying the output displays correctly.

Starting URL: https://demoqa.com/text-box

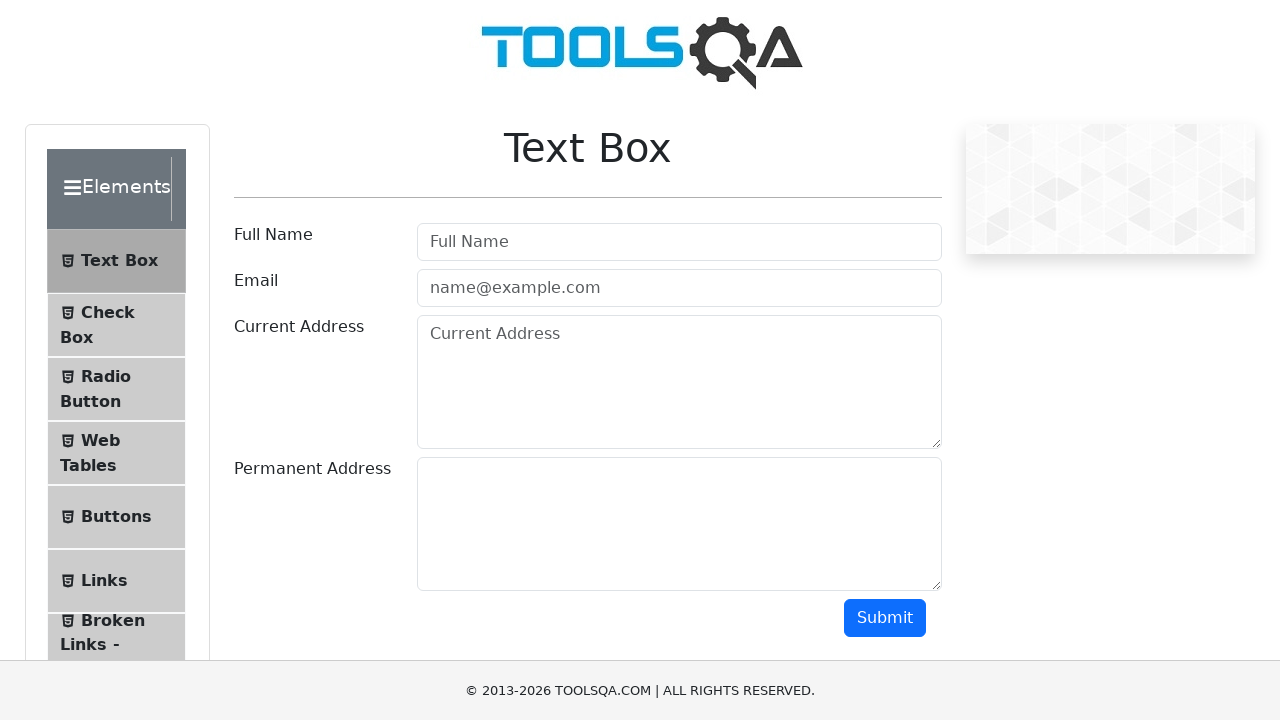

Filled user name field with 'Automation' on #userName
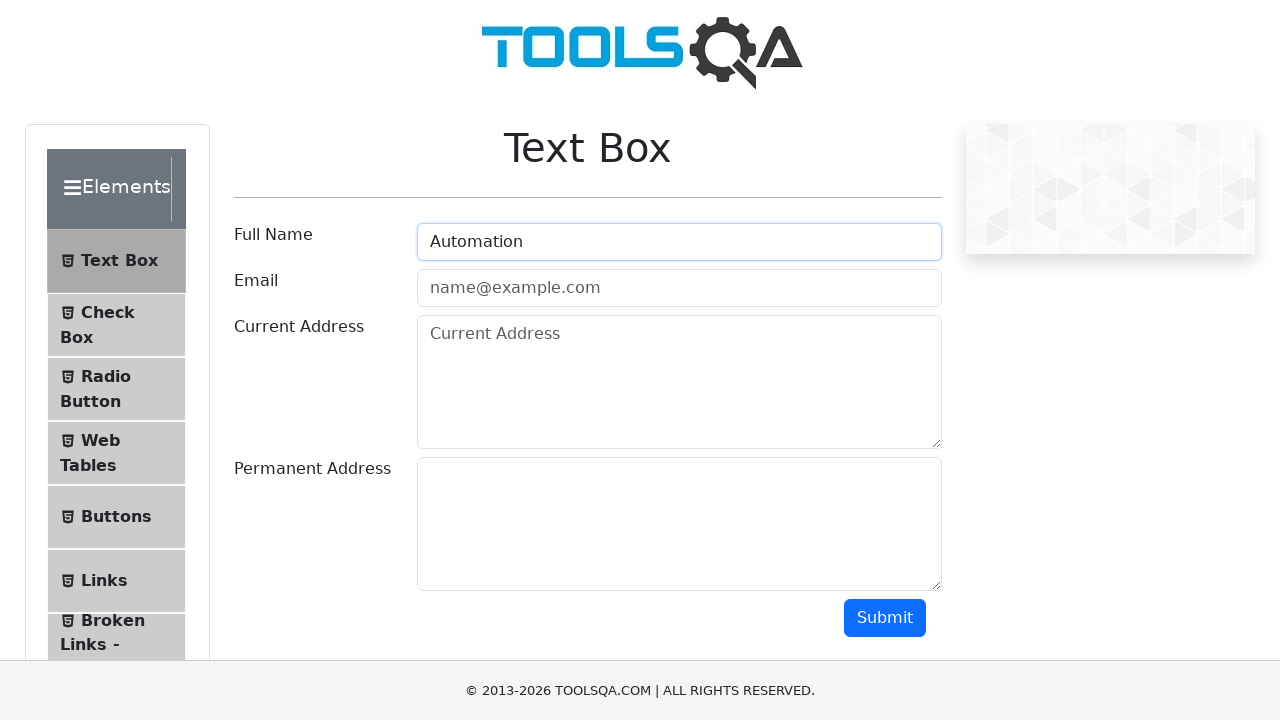

Filled user email field with 'Testing@gmail.com' on #userEmail
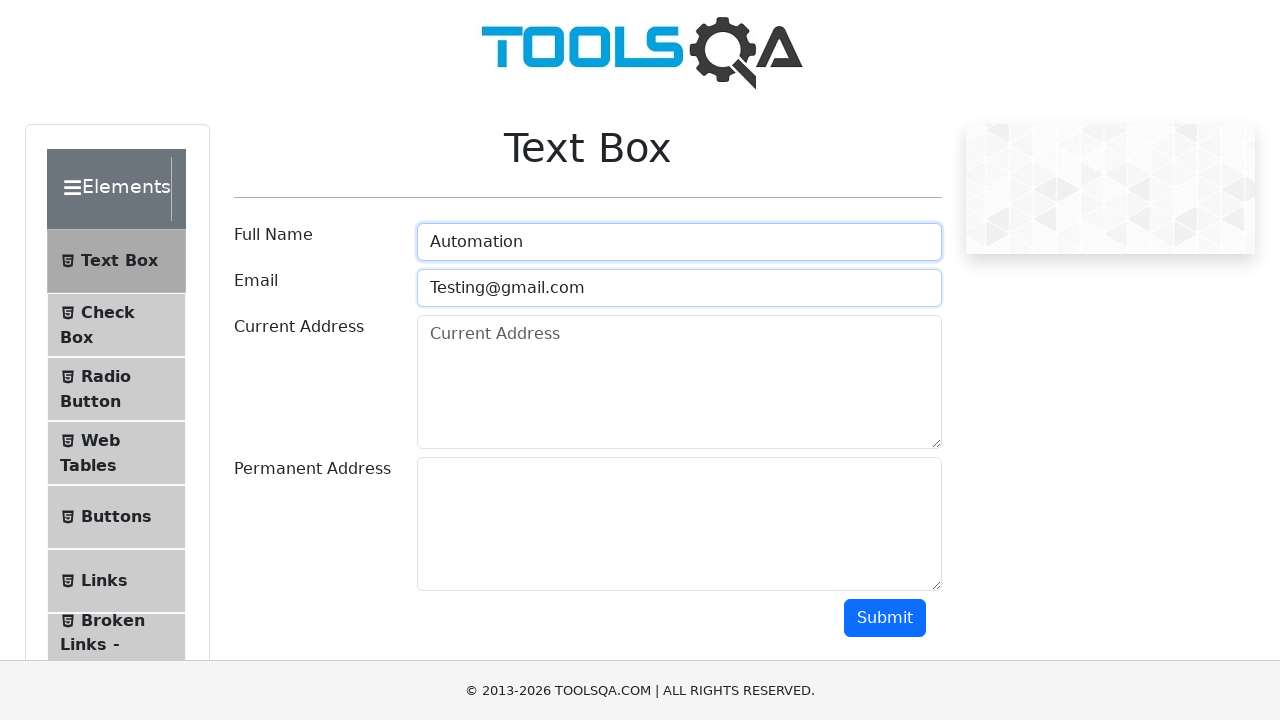

Filled current address field with 'Testing Current Address' on #currentAddress
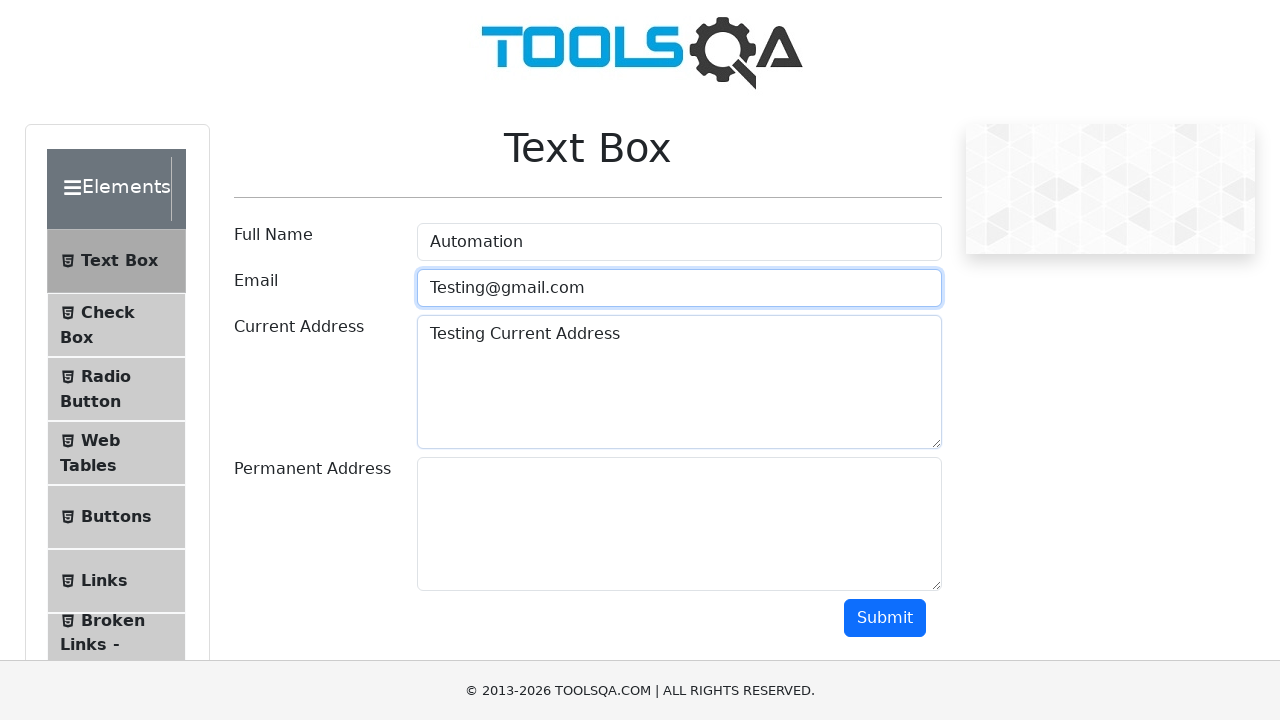

Filled permanent address field with 'Testing Permanent Address' on #permanentAddress
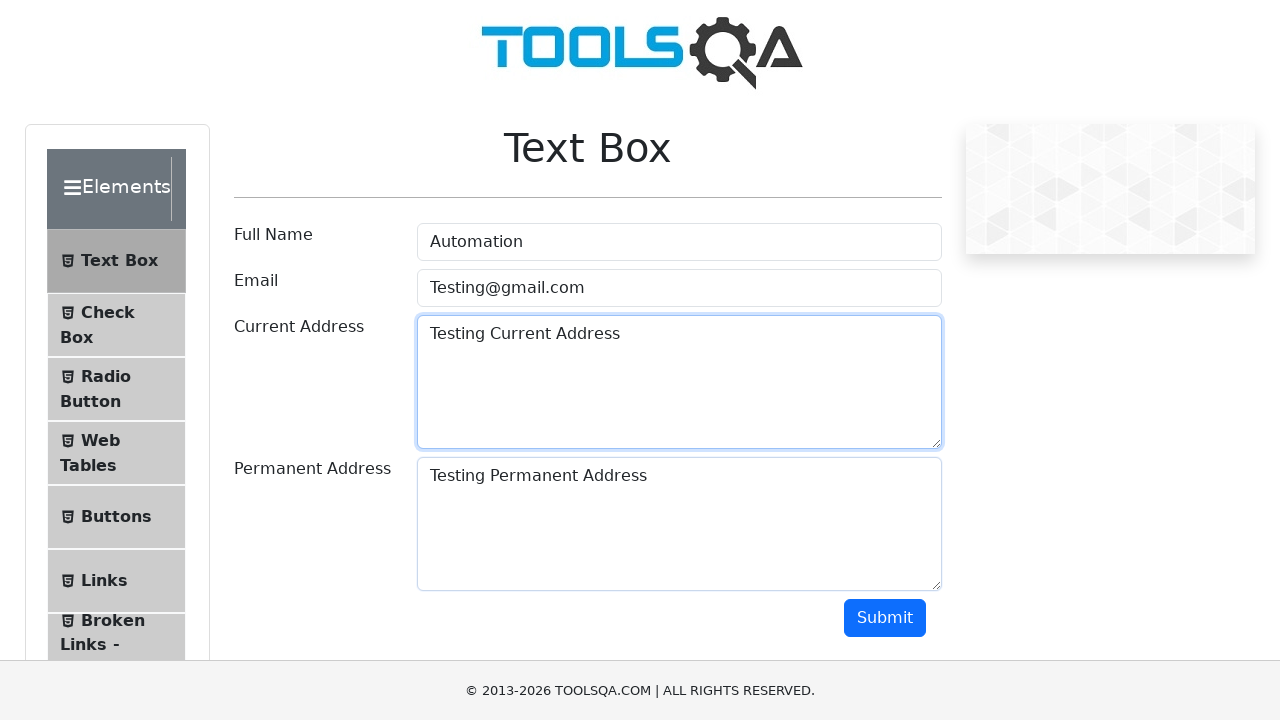

Scrolled down 300 pixels to make submit button visible
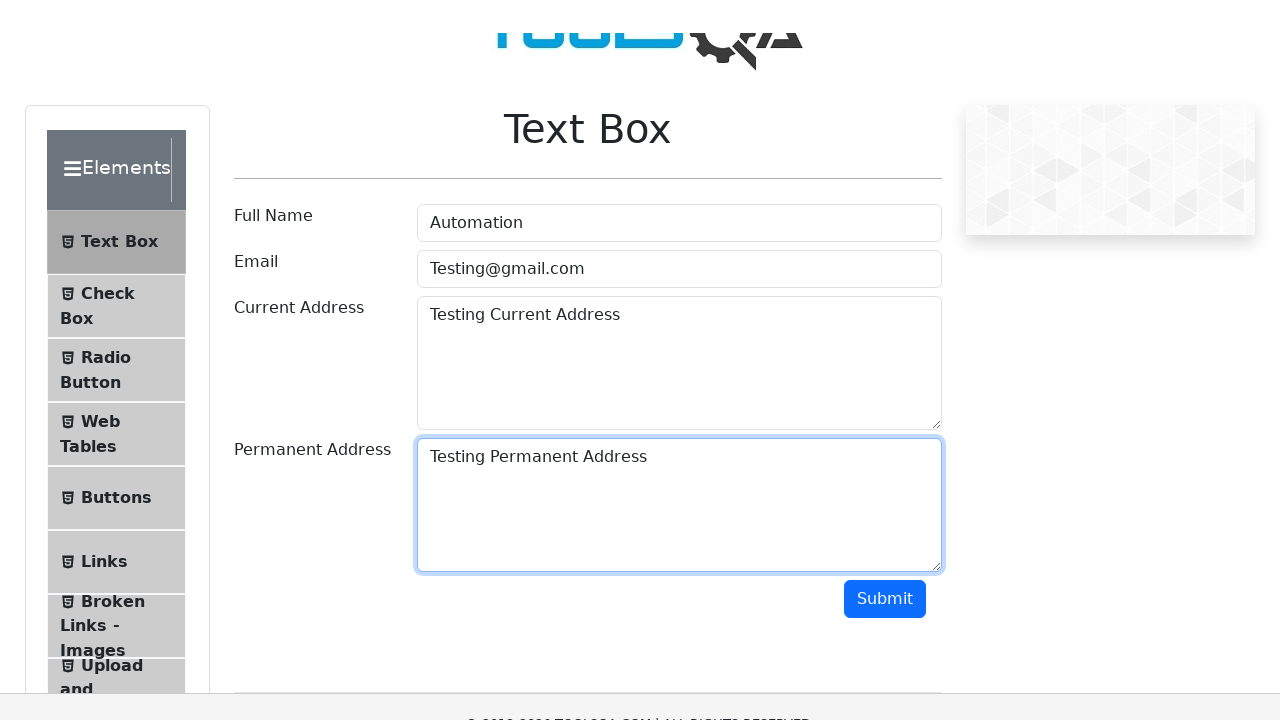

Clicked submit button to submit the form at (885, 318) on #submit
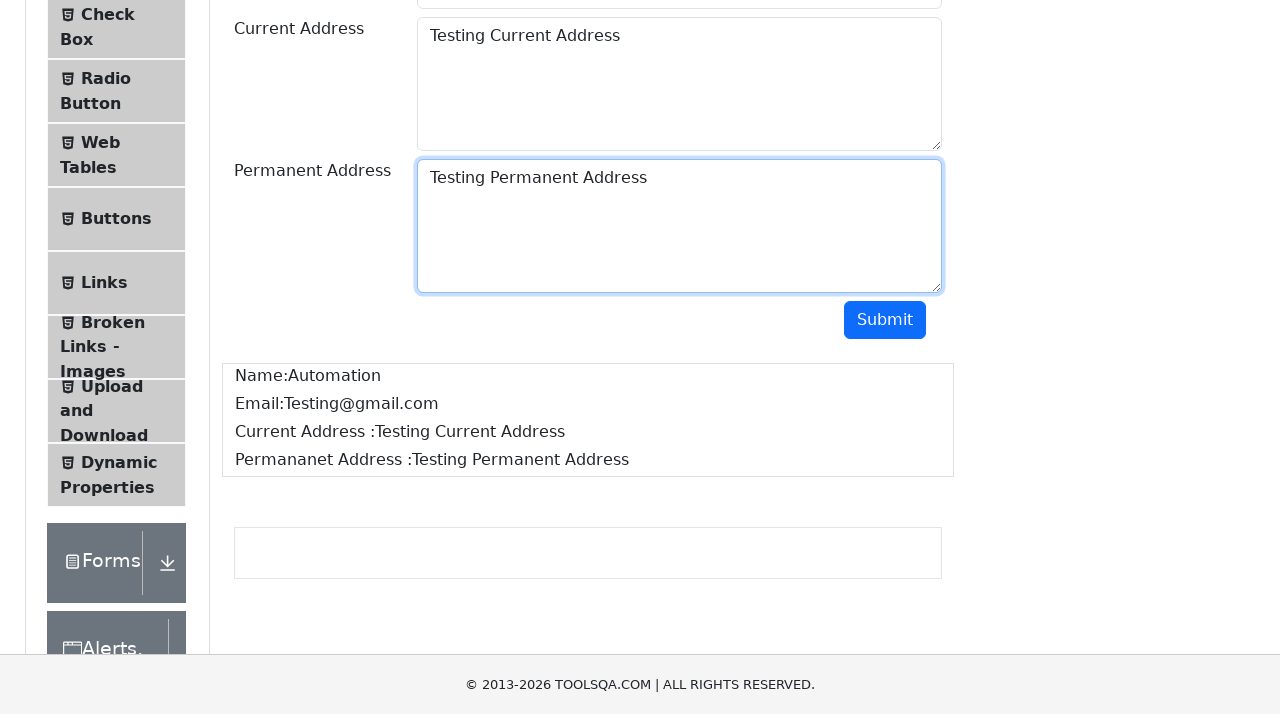

Output name field appeared
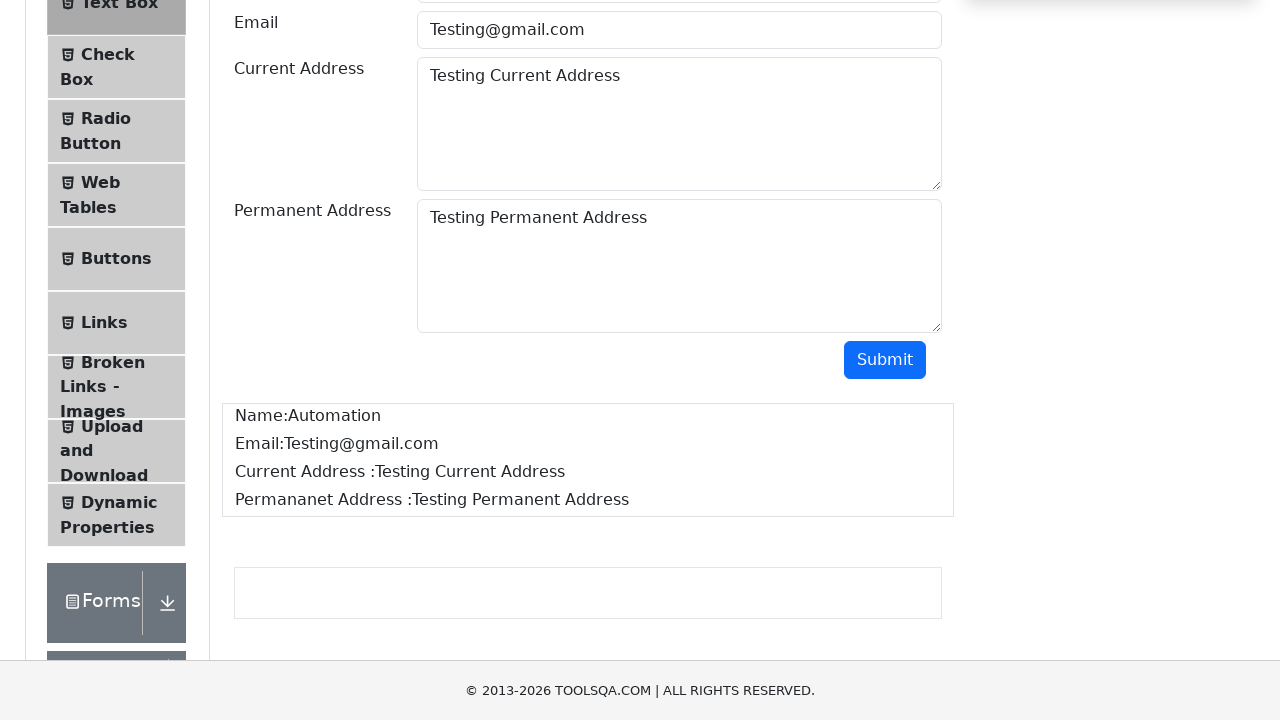

Output email field appeared
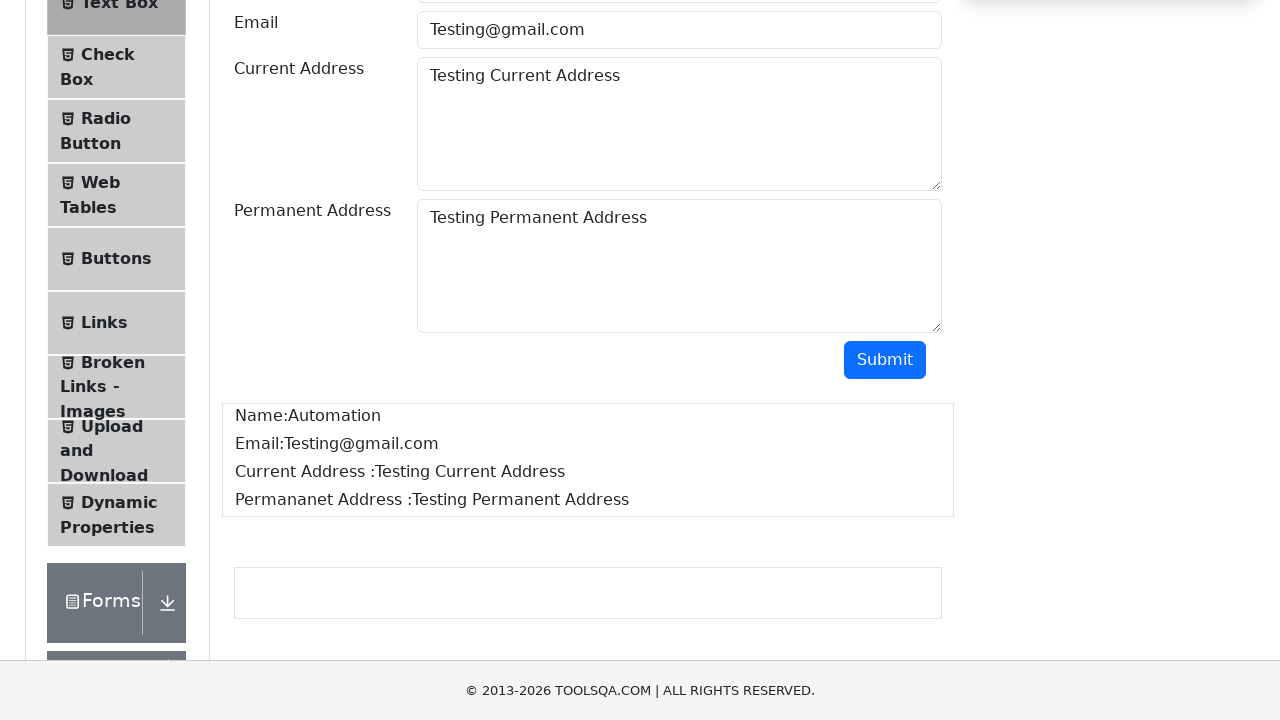

Output current address field appeared
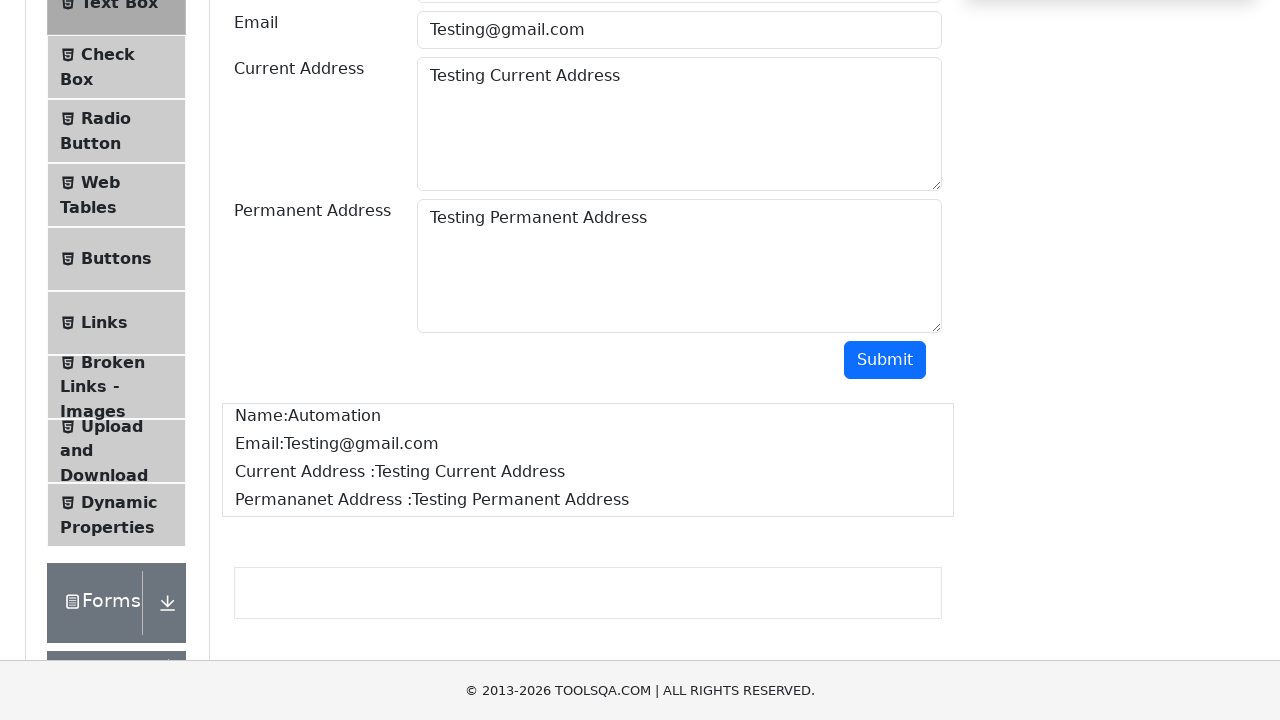

Output permanent address field appeared
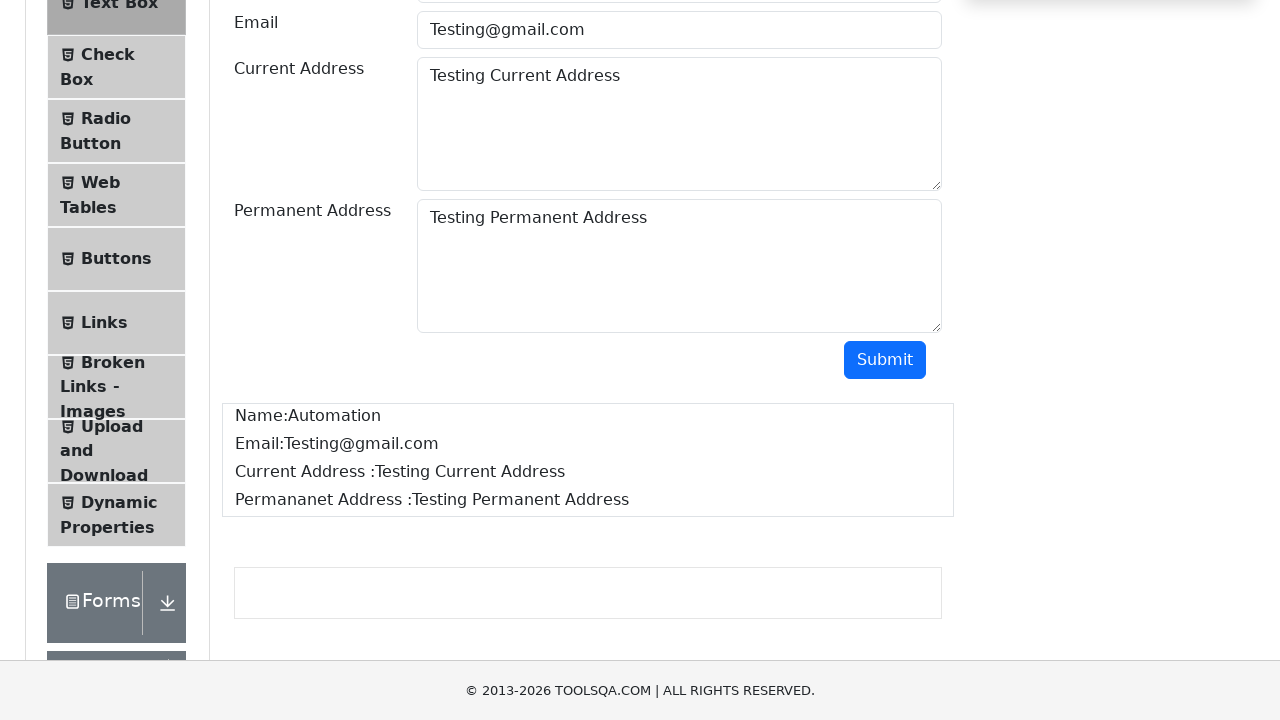

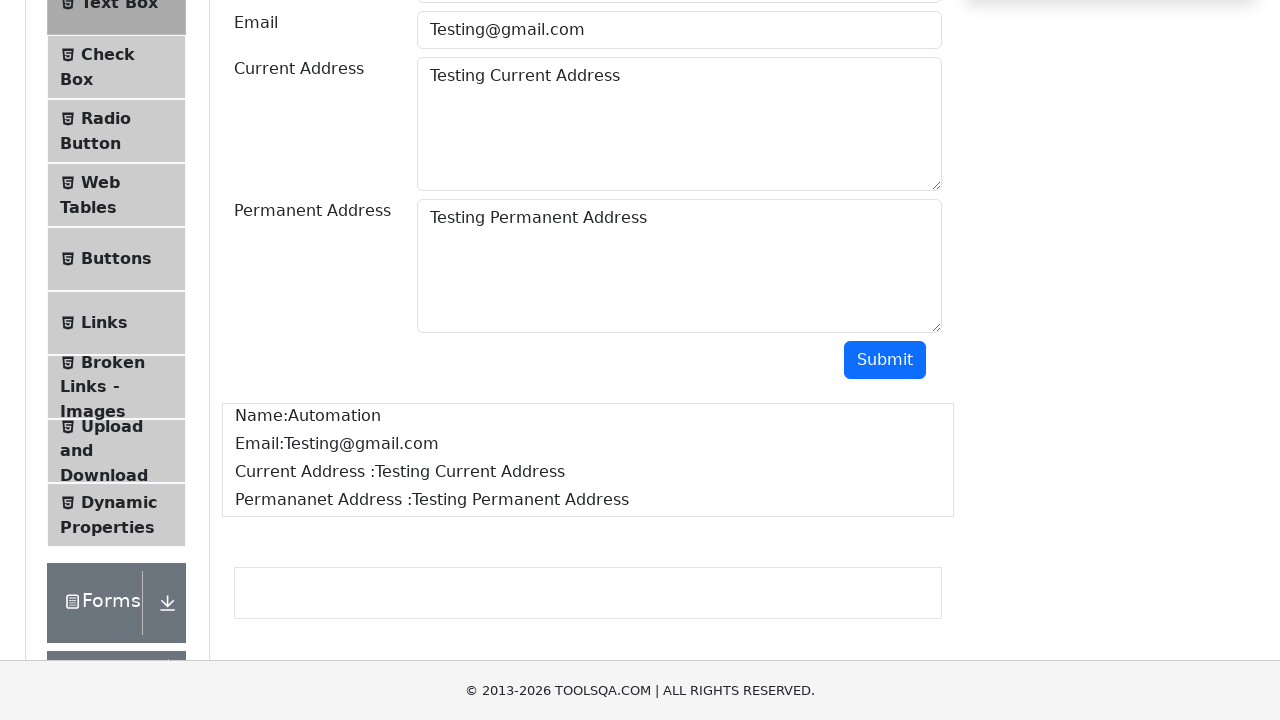